Tests nested iframe handling by switching to the first frame on the page and clicking a button within it

Starting URL: https://leafground.com/frame.xhtml

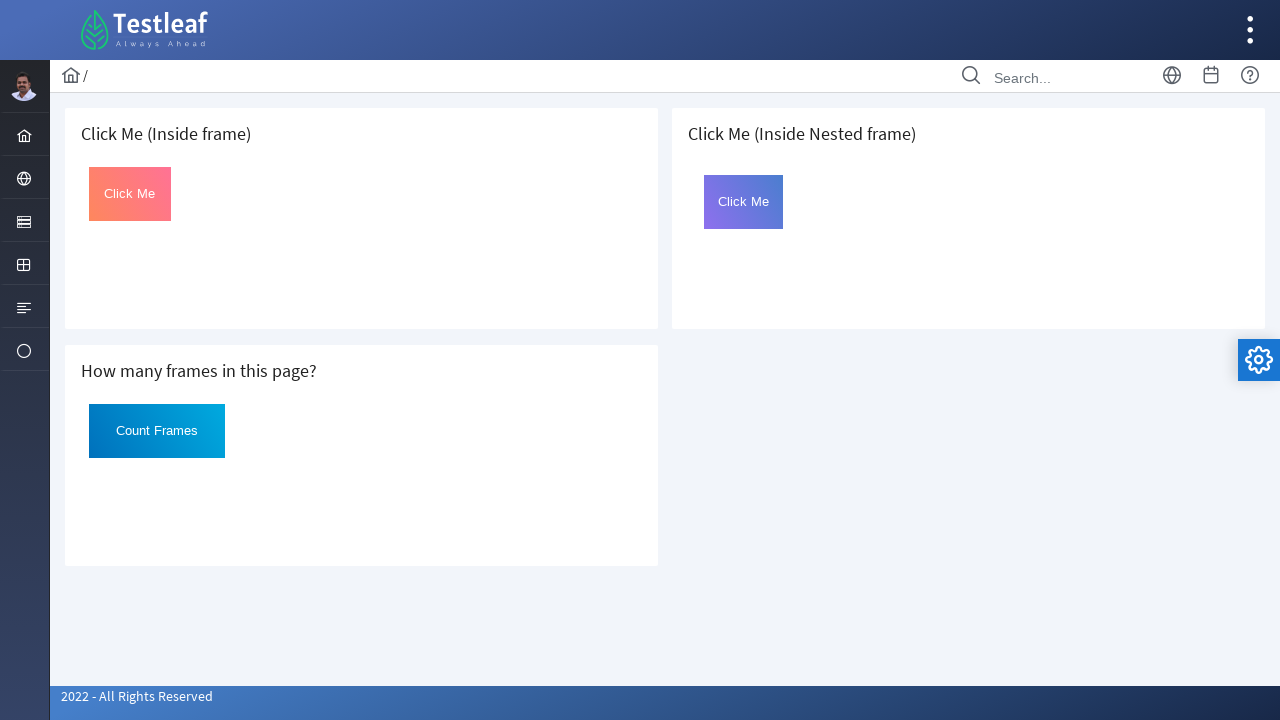

Located the first iframe on the page
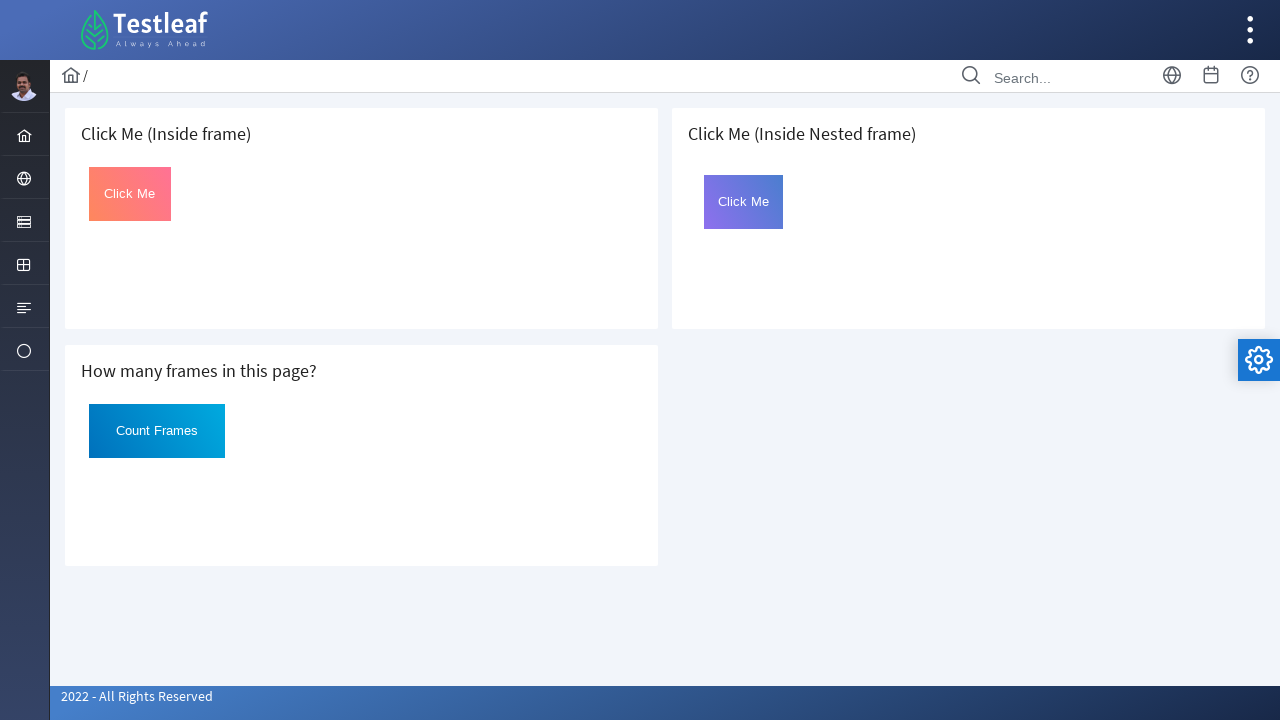

Clicked the button with id 'Click' inside the nested iframe at (130, 194) on iframe >> nth=0 >> internal:control=enter-frame >> button#Click
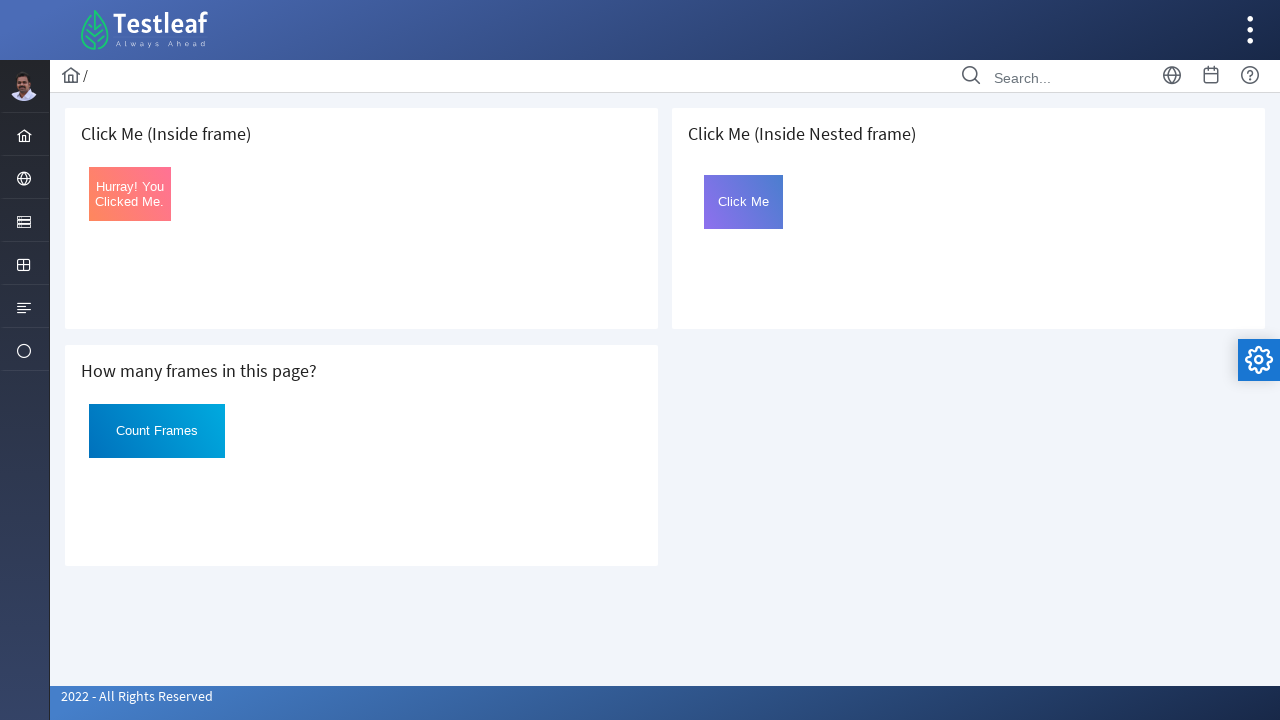

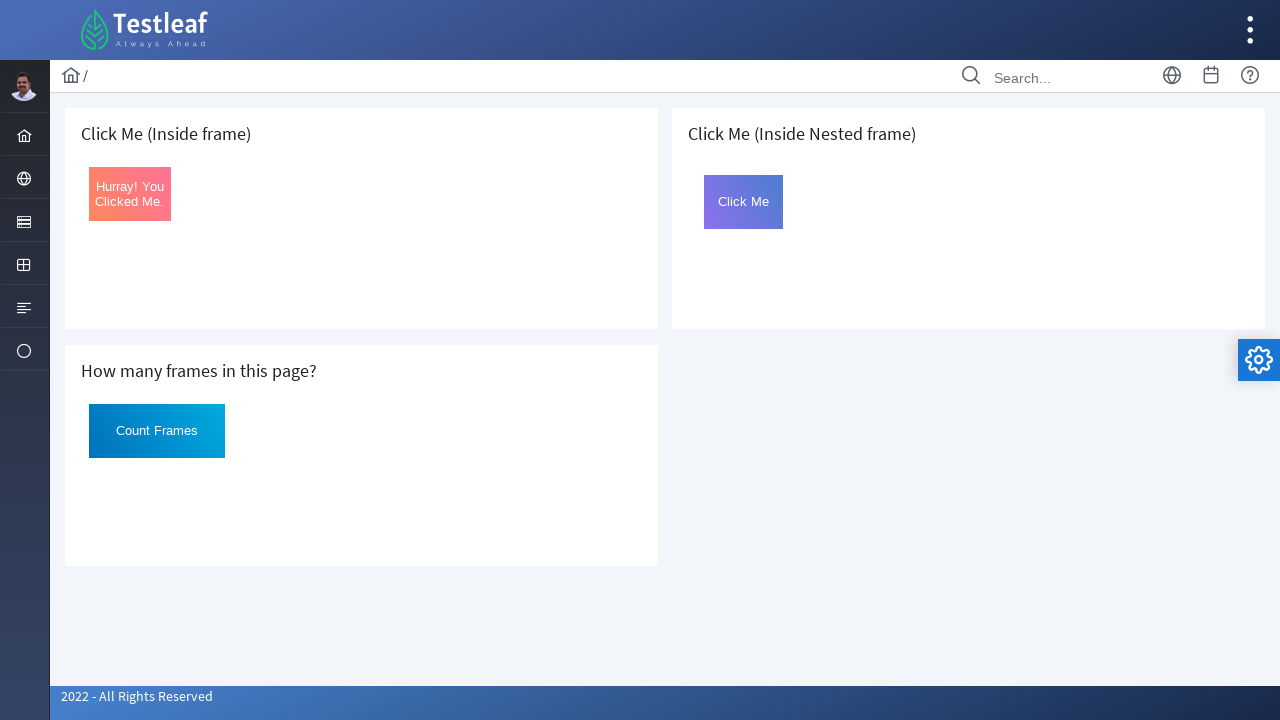